Tests that the Clear completed button displays correct text when items are completed.

Starting URL: https://demo.playwright.dev/todomvc

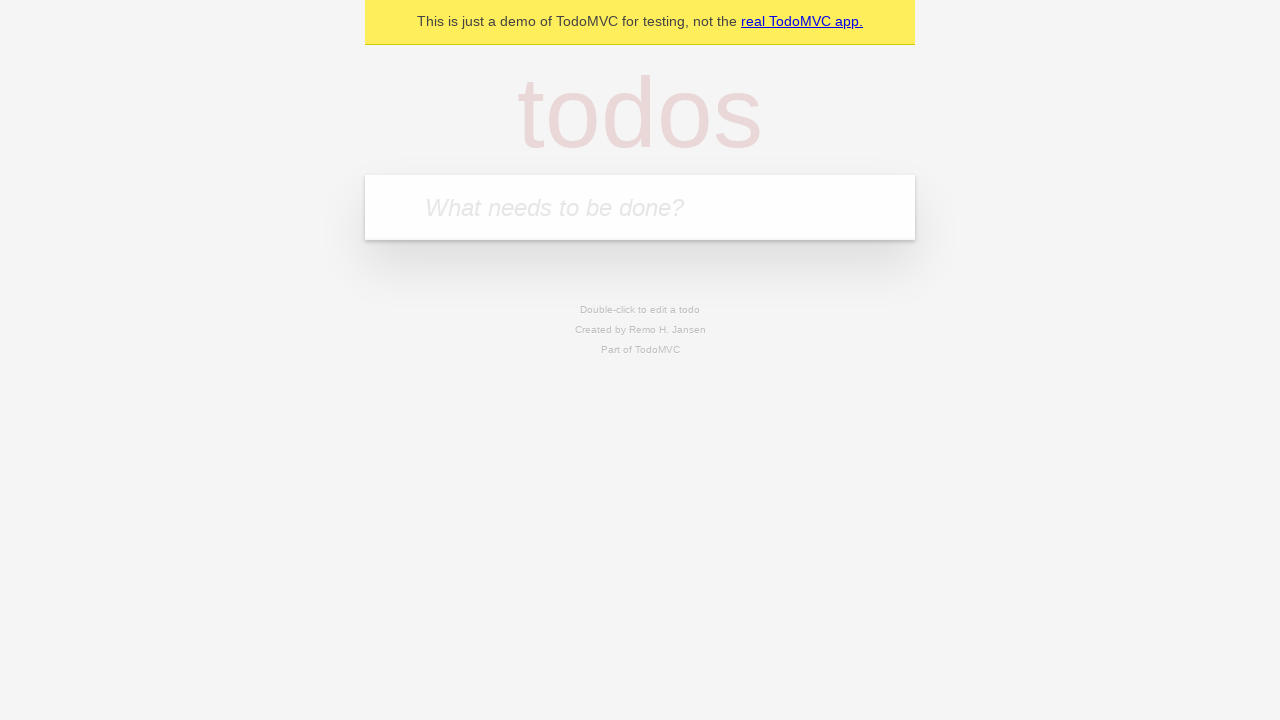

Filled todo input with 'buy some cheese' on internal:attr=[placeholder="What needs to be done?"i]
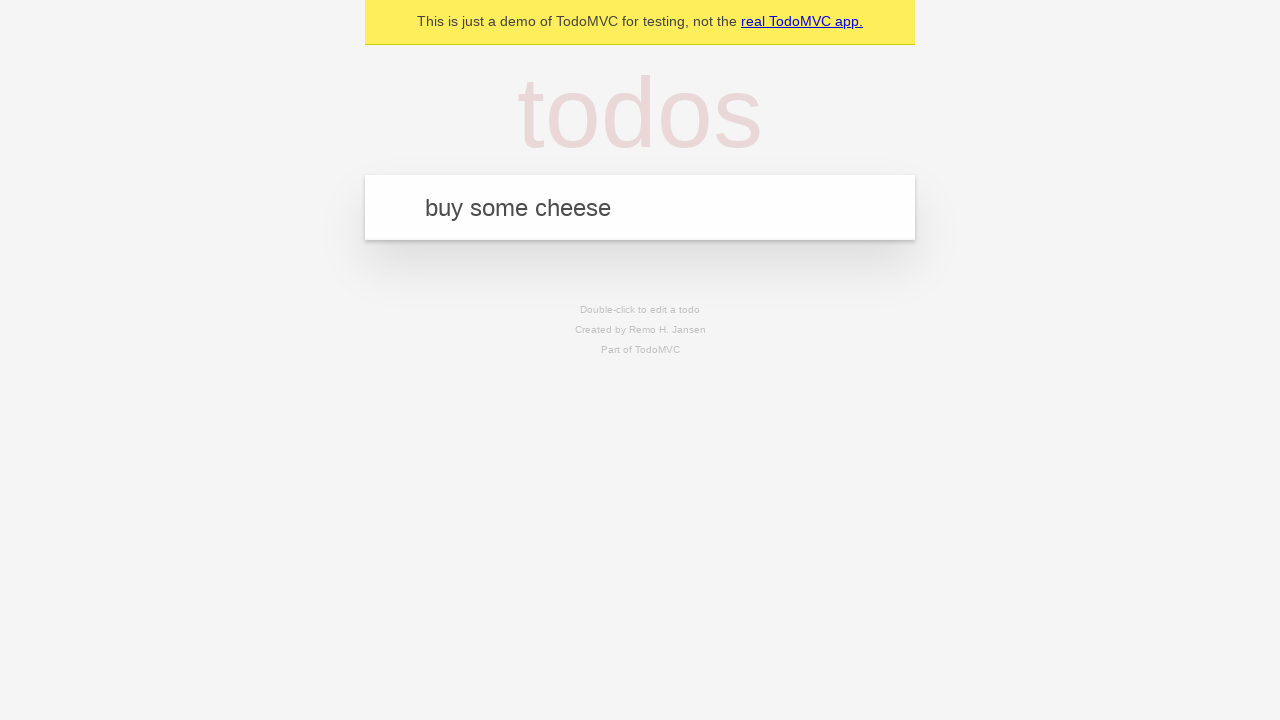

Pressed Enter to add first todo on internal:attr=[placeholder="What needs to be done?"i]
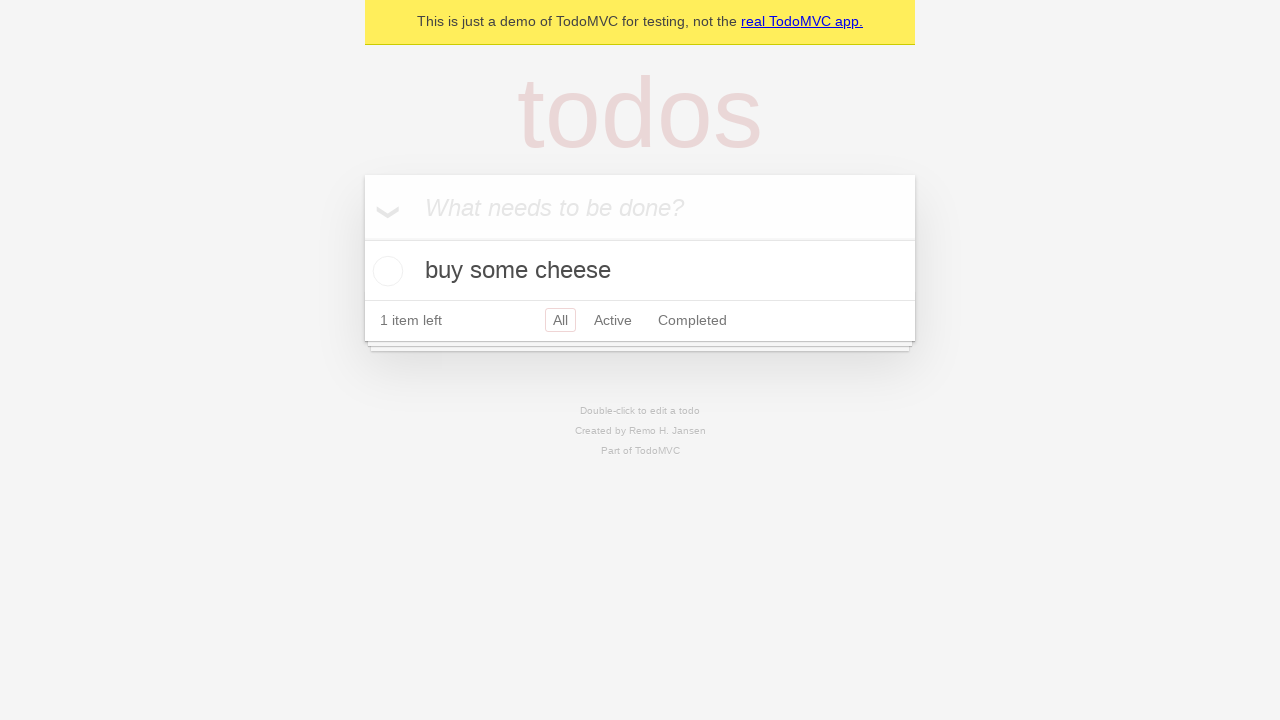

Filled todo input with 'feed the cat' on internal:attr=[placeholder="What needs to be done?"i]
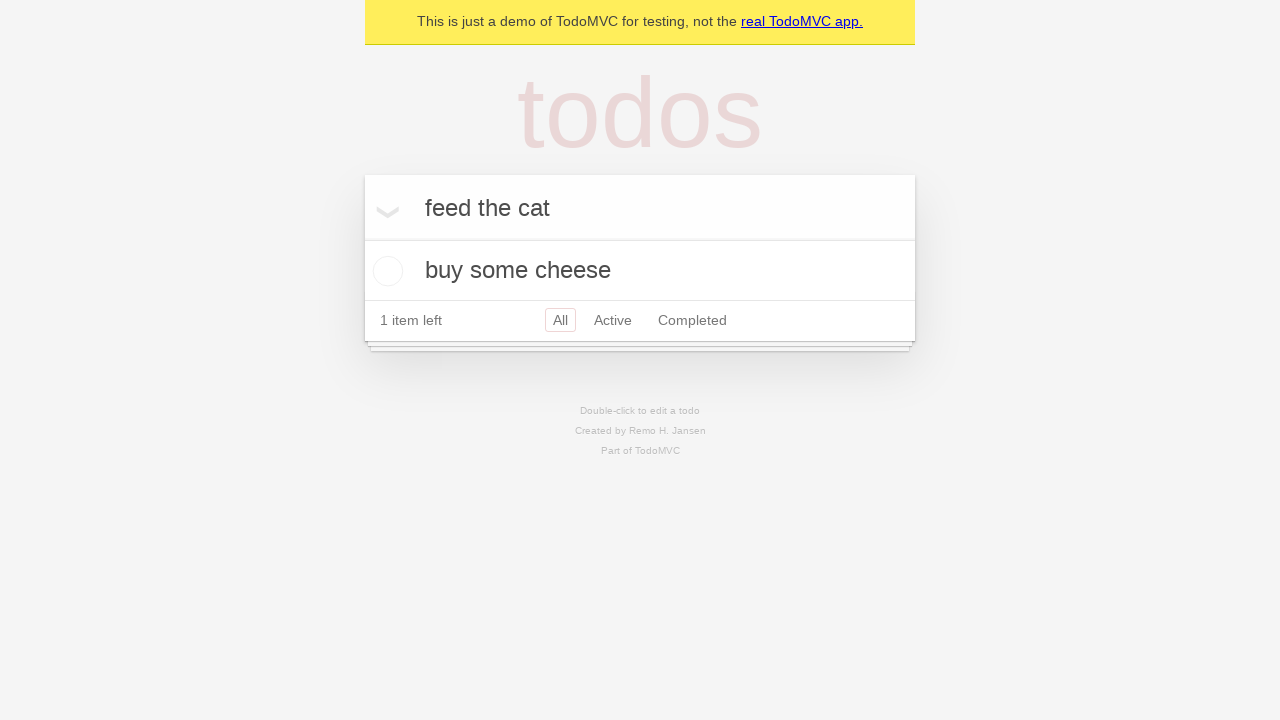

Pressed Enter to add second todo on internal:attr=[placeholder="What needs to be done?"i]
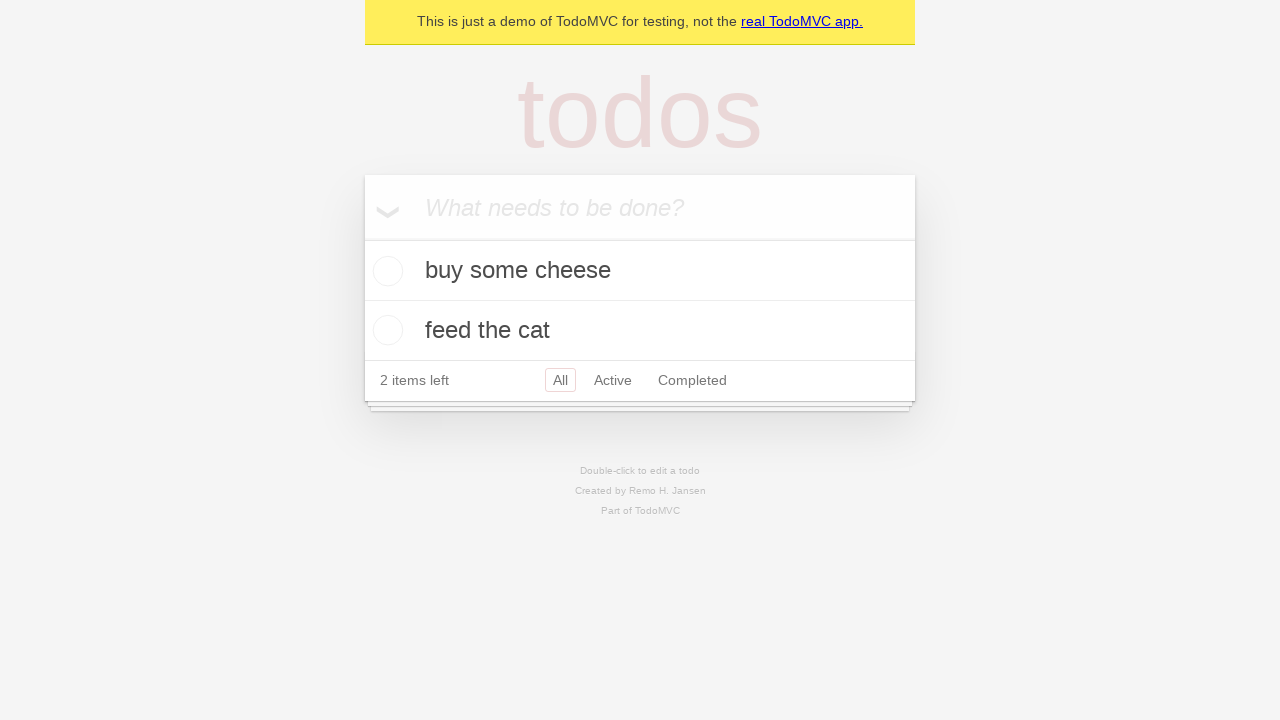

Filled todo input with 'book a doctors appointment' on internal:attr=[placeholder="What needs to be done?"i]
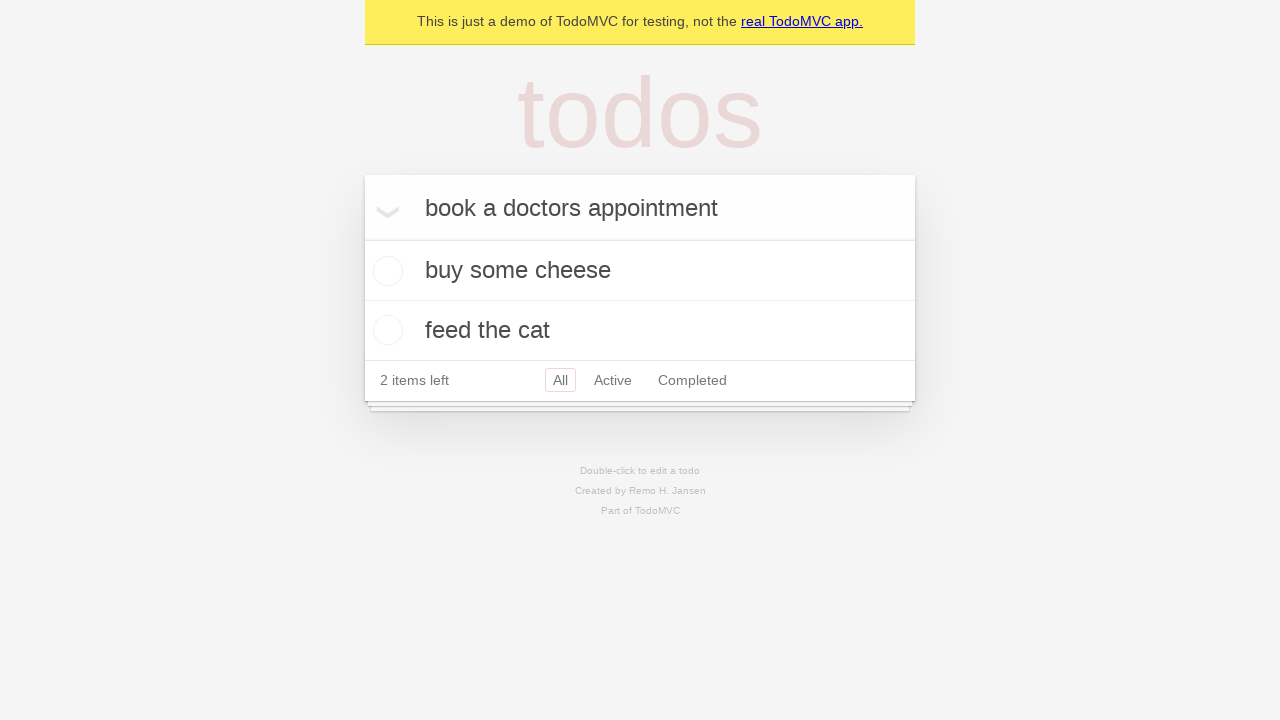

Pressed Enter to add third todo on internal:attr=[placeholder="What needs to be done?"i]
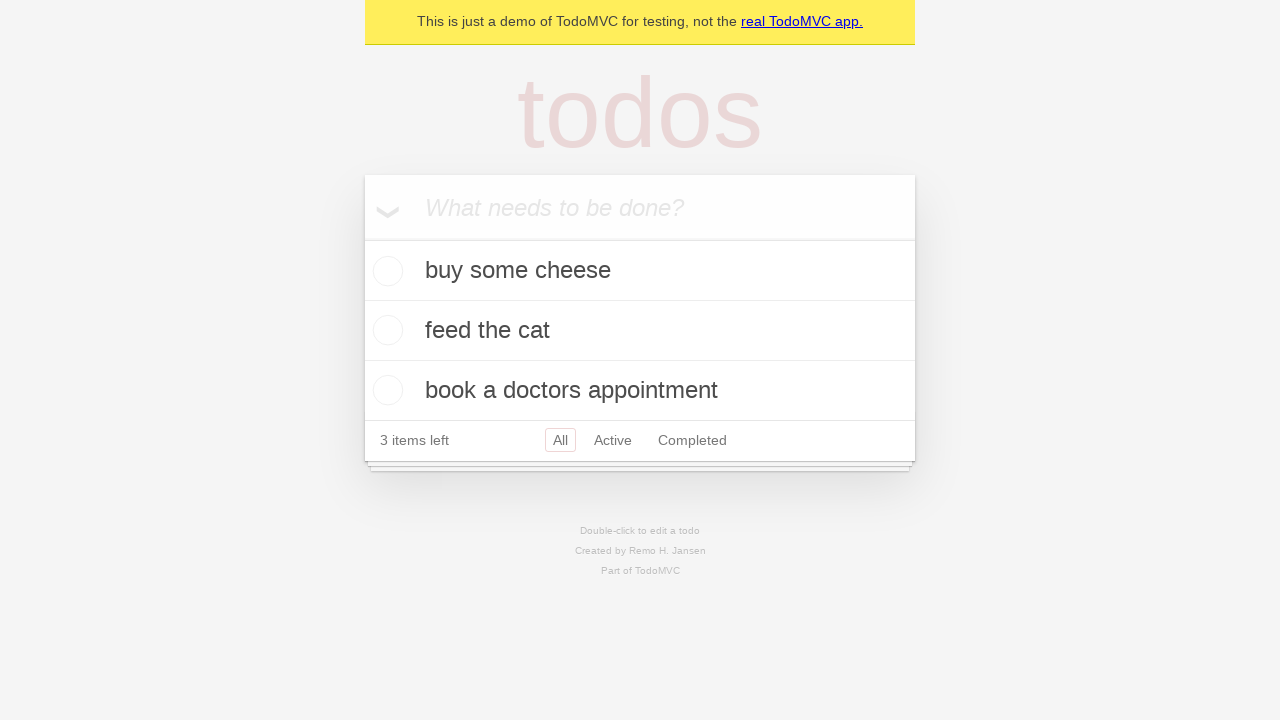

Checked the first todo item as completed at (385, 271) on .todo-list li .toggle >> nth=0
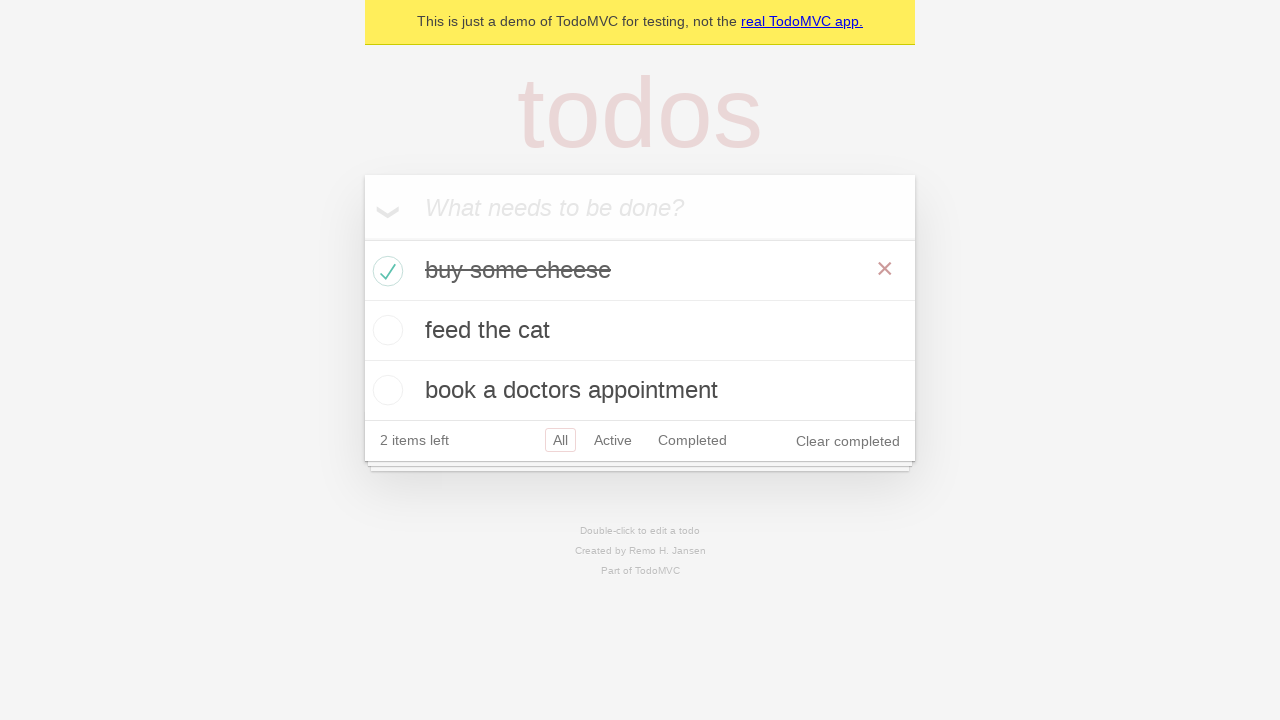

Verified 'Clear completed' button is visible
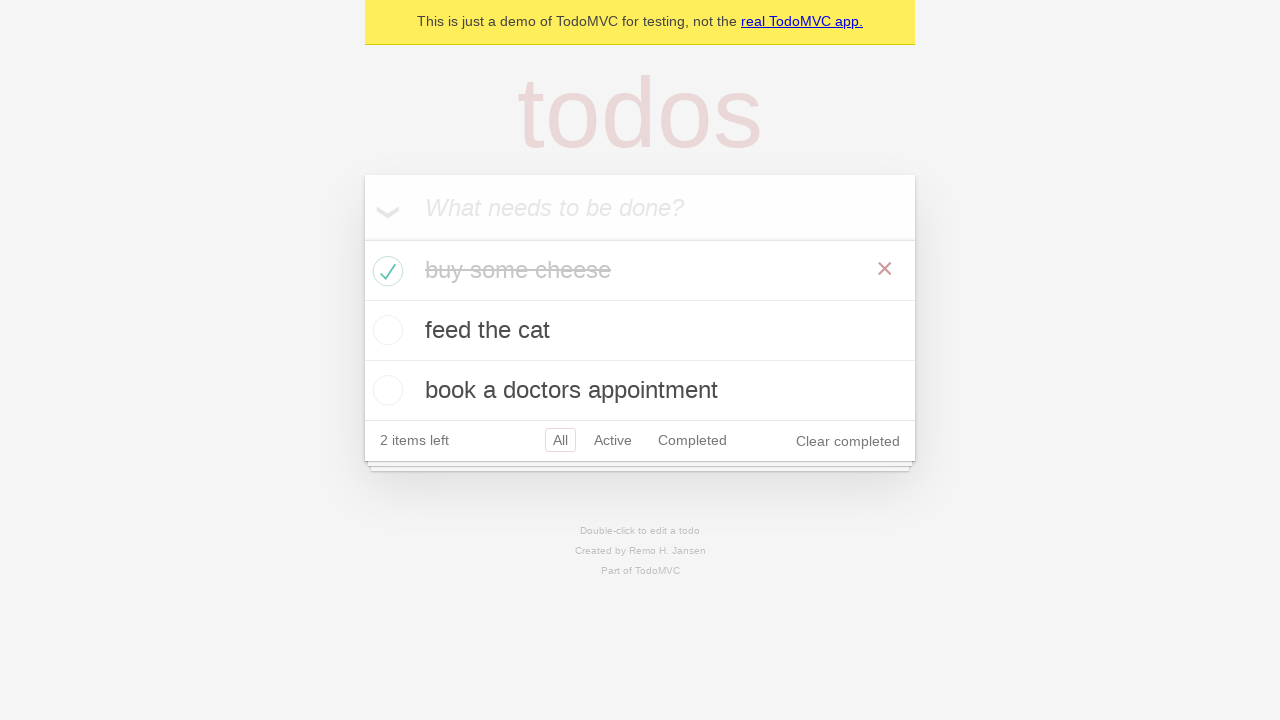

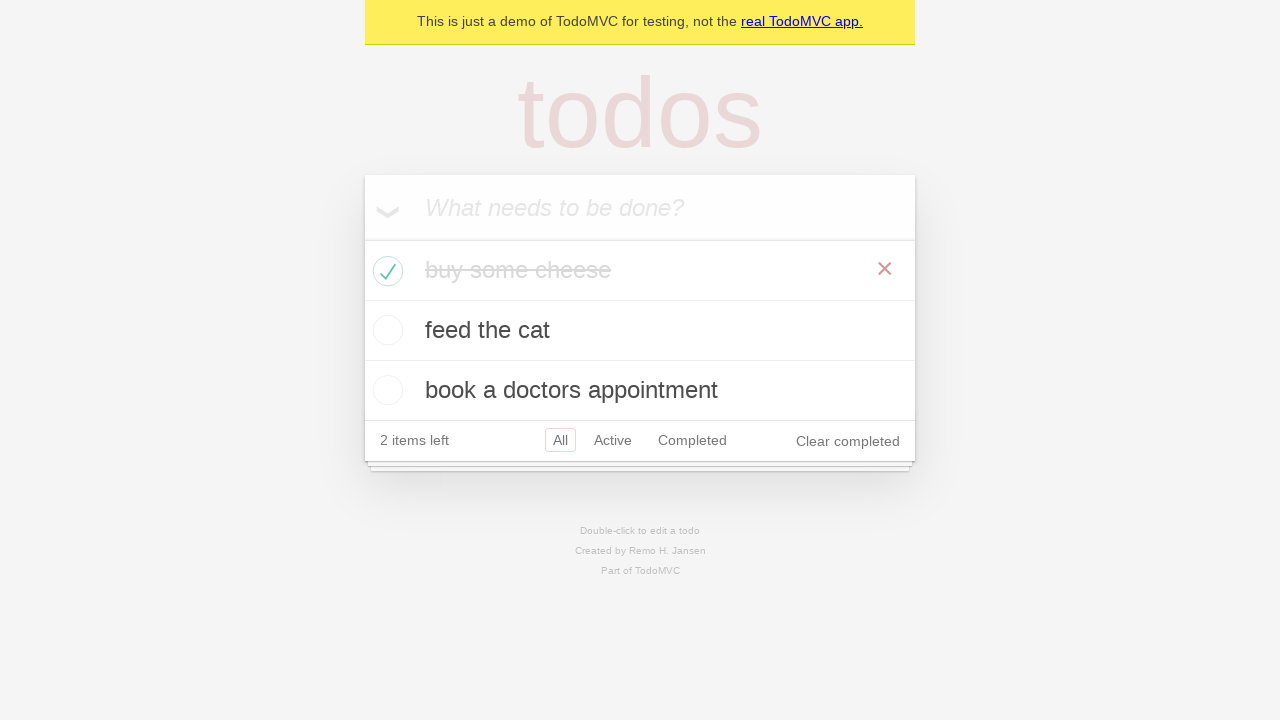